Tests a registration form by filling in personal details including first name, gender, hobby, skills dropdown, year of birth, language selection, and address fields.

Starting URL: http://demo.automationtesting.in/Index.html

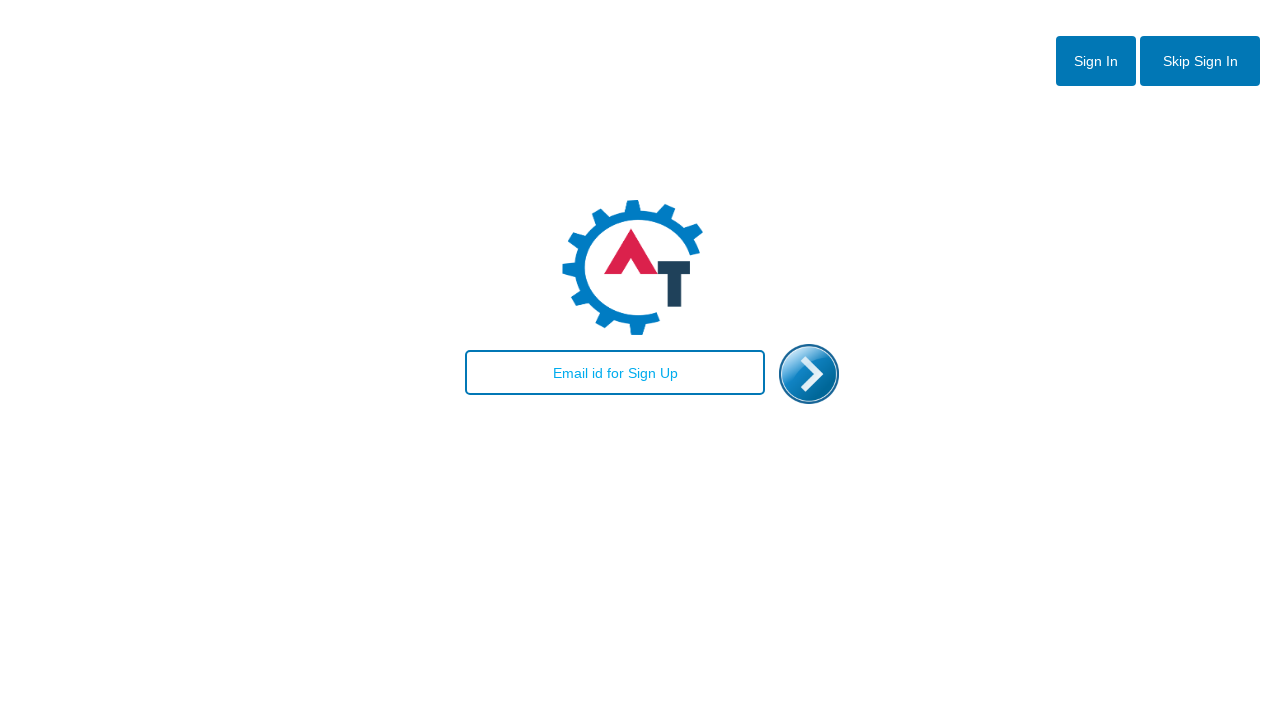

Clicked 'Skip Sign In' button at (1200, 61) on #btn2
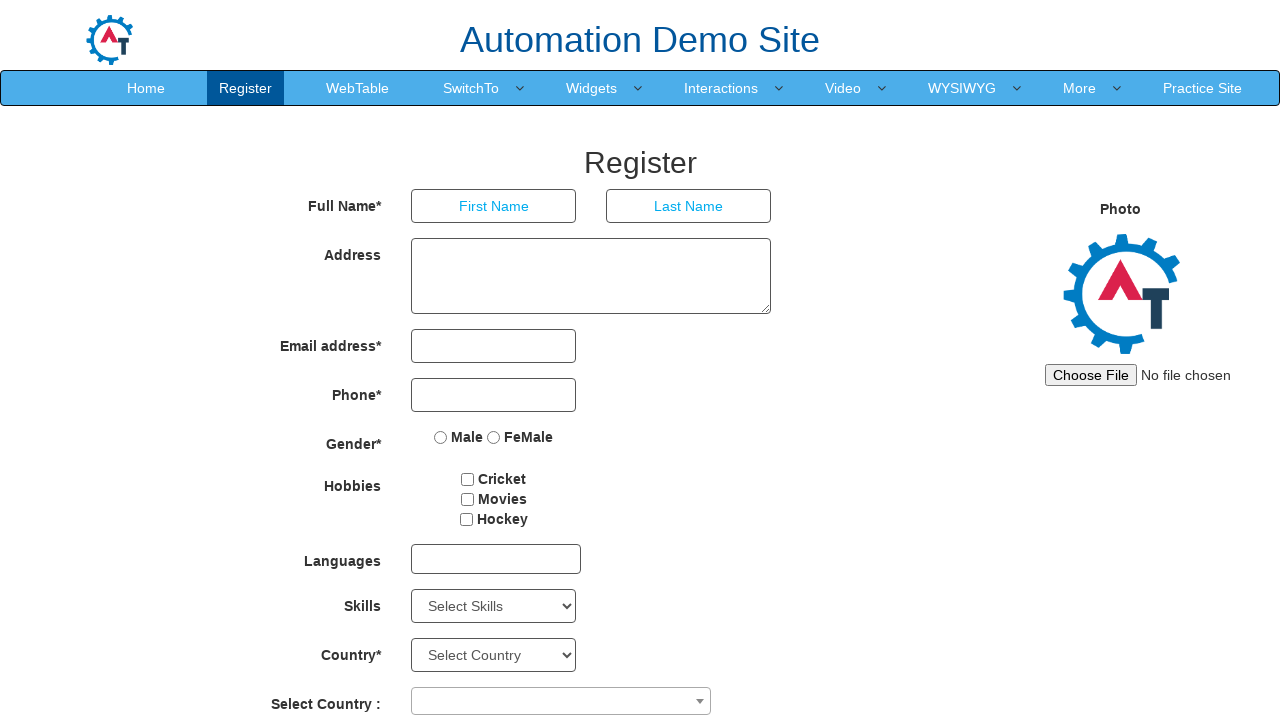

Filled first name field with 'Augustin' on input[placeholder='First Name']
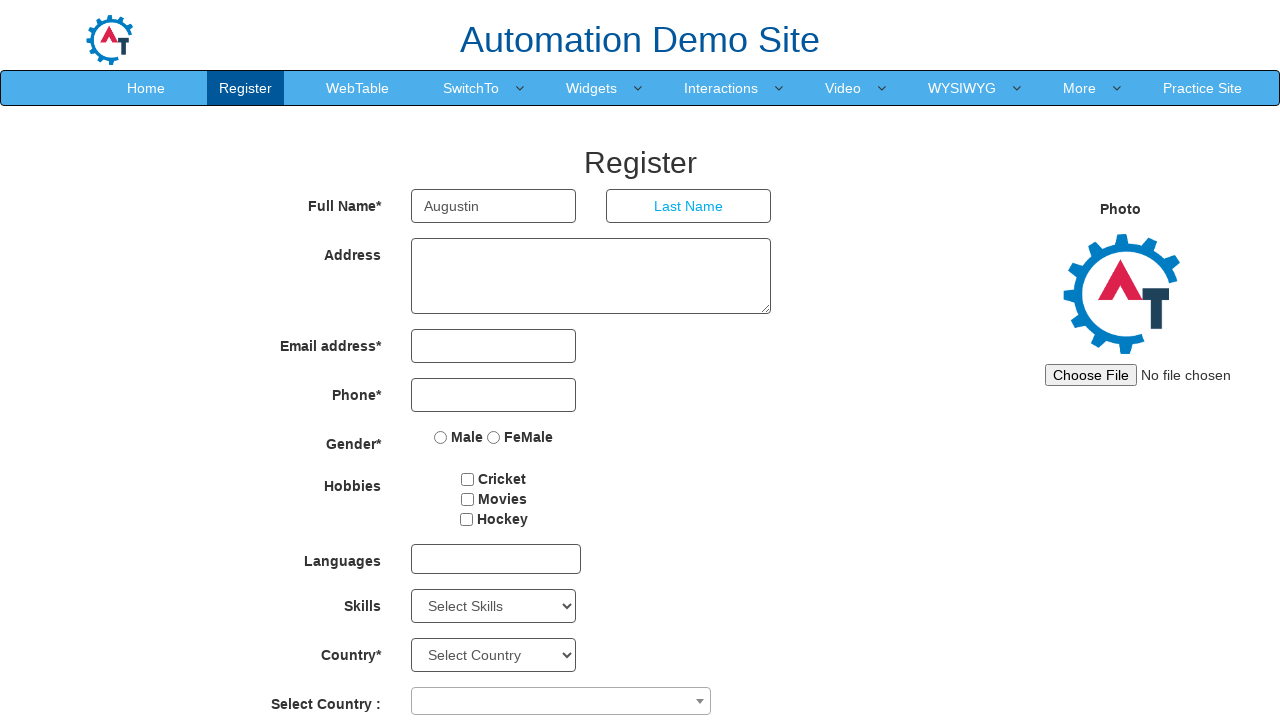

Selected Male gender option at (441, 437) on input[value='Male']
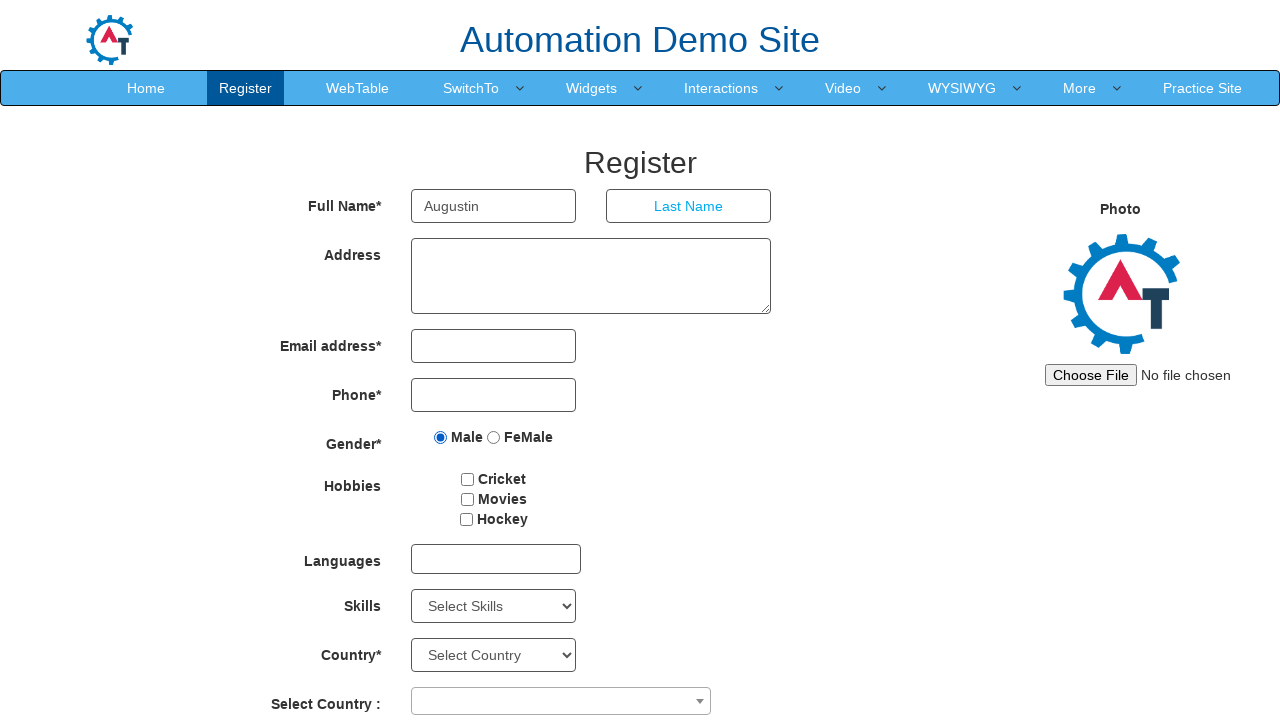

Selected hobby checkbox at (466, 519) on #checkbox3
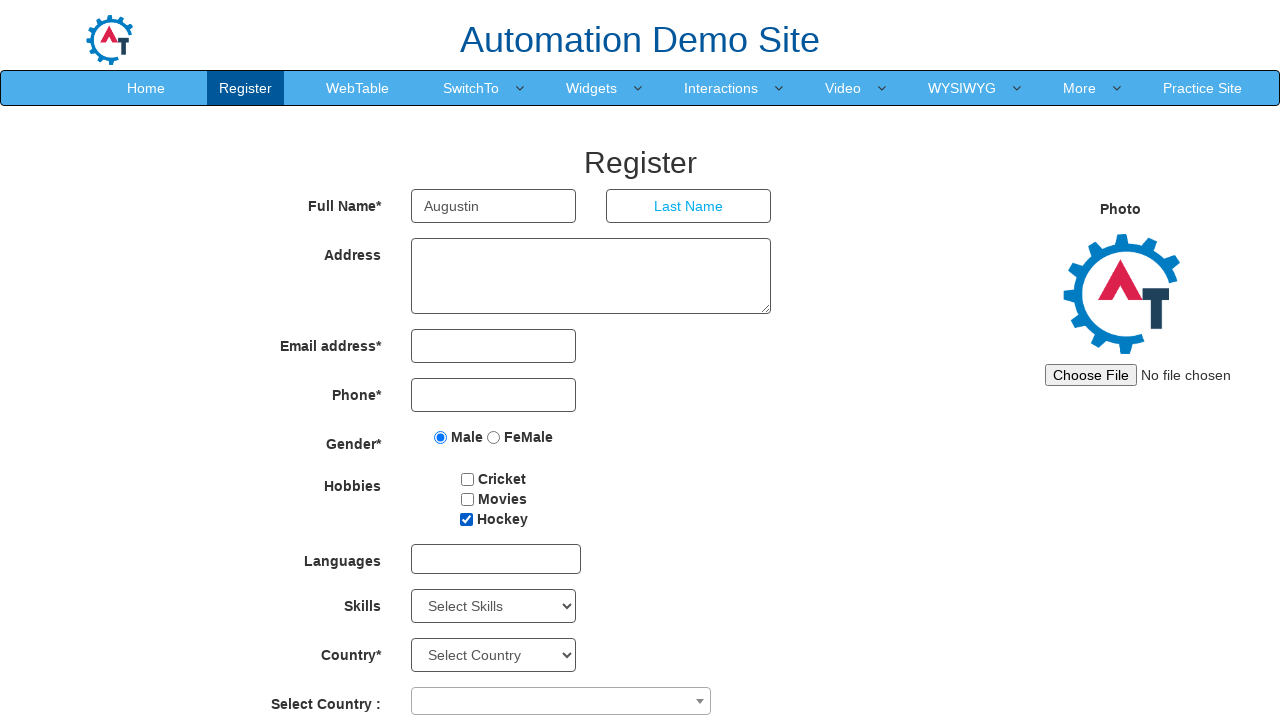

Selected 'Android' from skills dropdown on #Skills
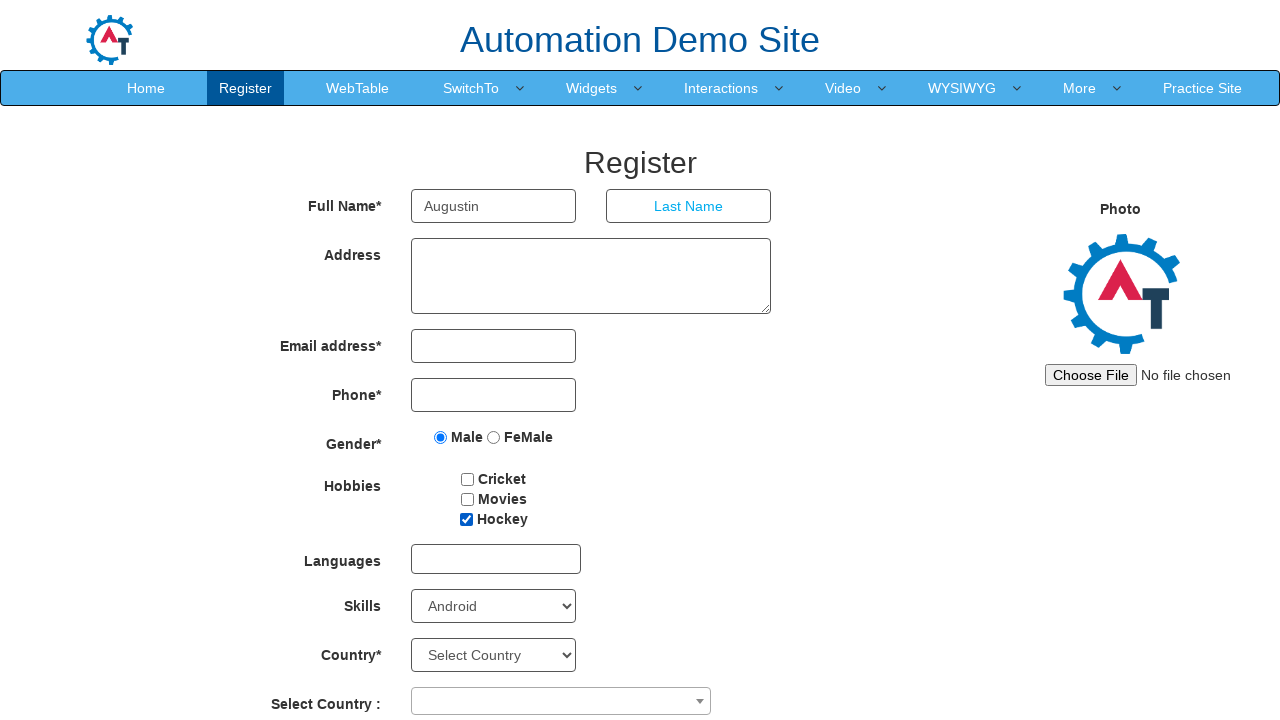

Selected year of birth '1970' from dropdown on #yearbox
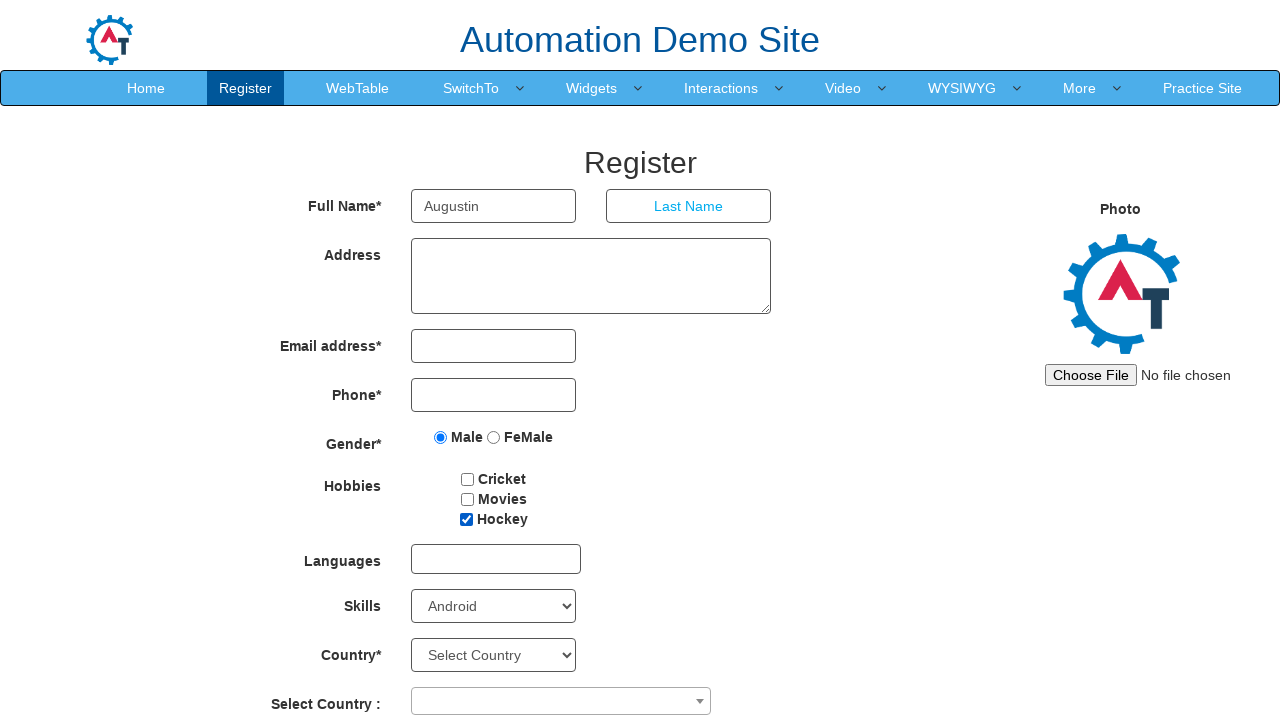

Clicked language dropdown to open it at (496, 559) on #msdd
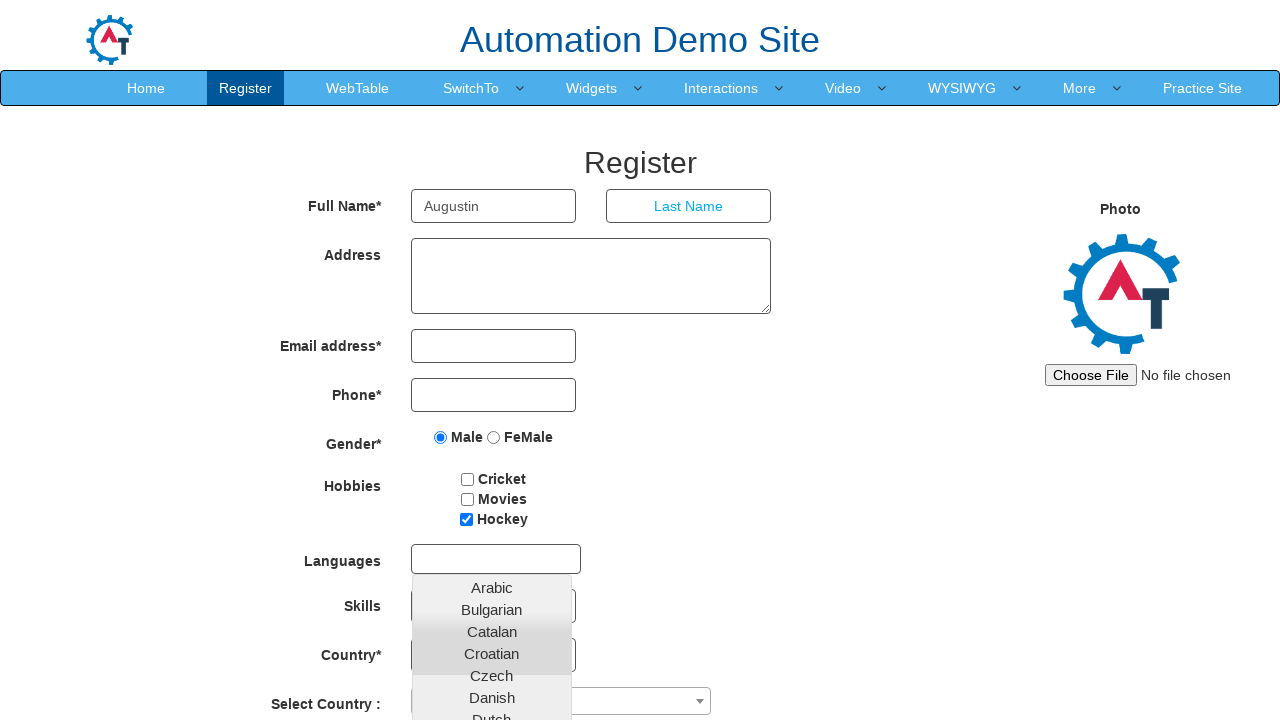

Selected Bulgarian language from dropdown list at (492, 609) on xpath=//li[@class='ng-scope']/a[text()='Bulgarian']
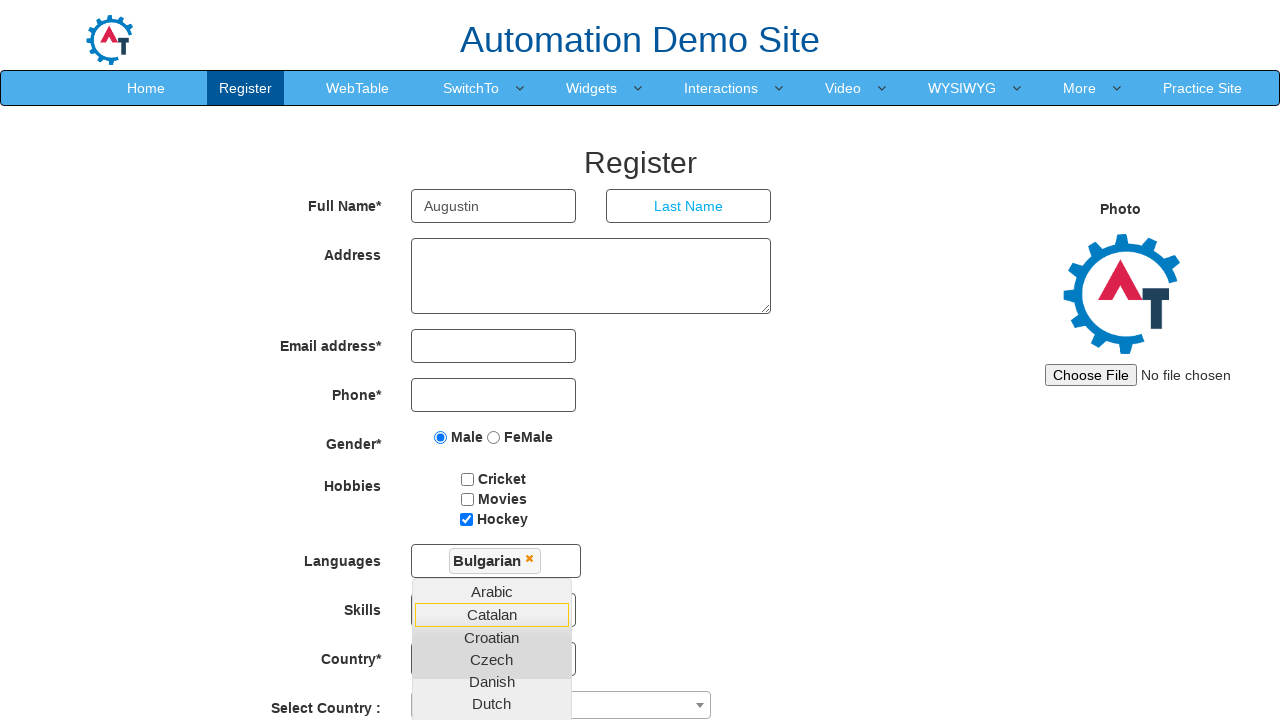

Clicked Male gender option again at (441, 437) on input[value='Male']
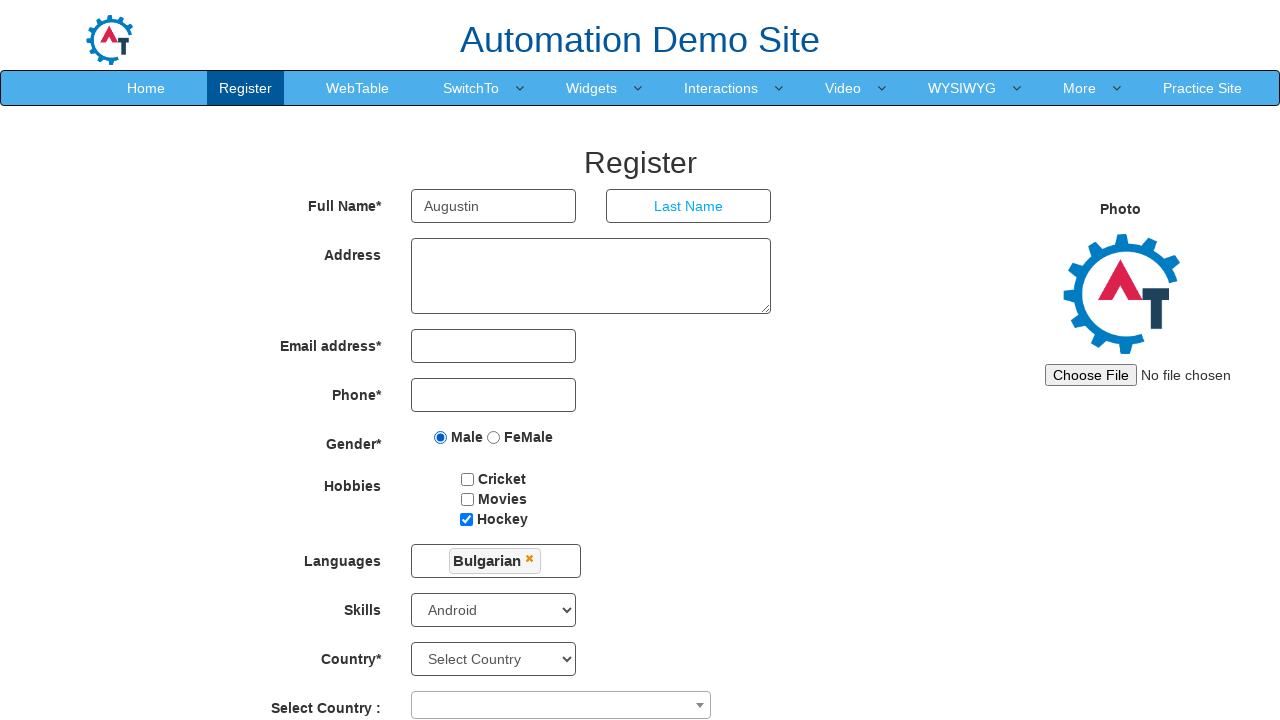

Filled address field with 'Cluj nr 23' on textarea[ng-model='Adress']
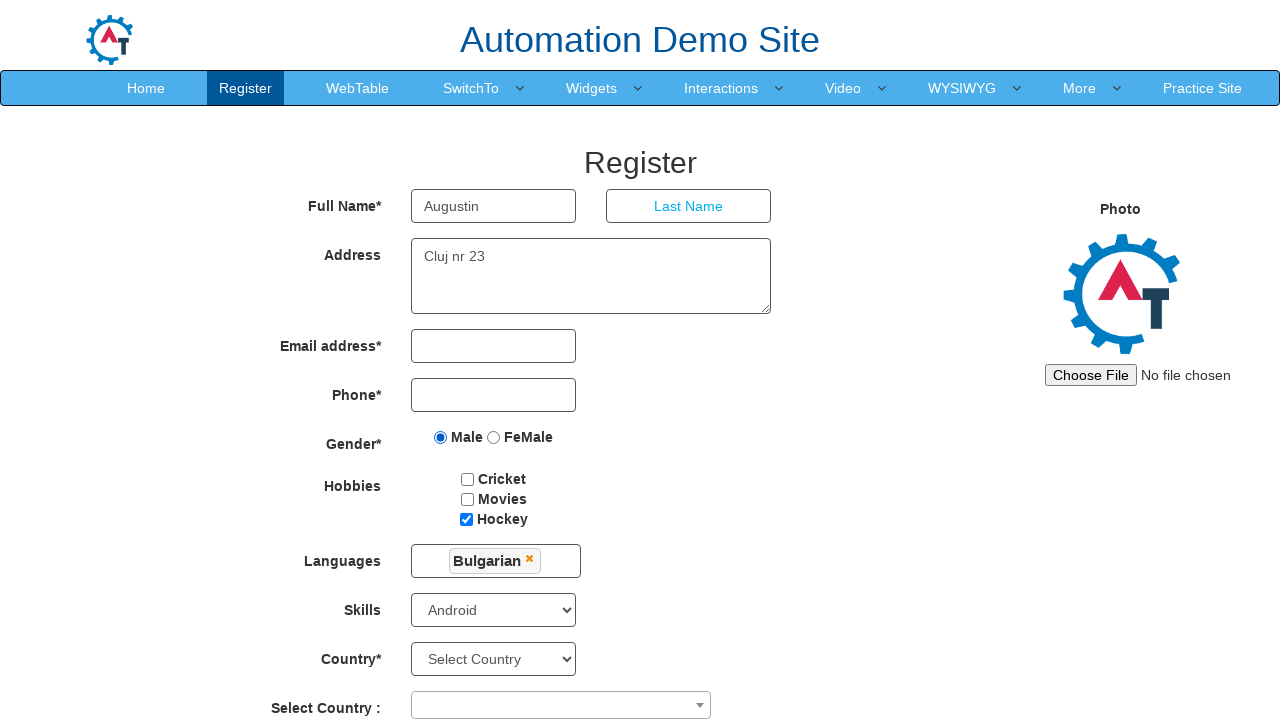

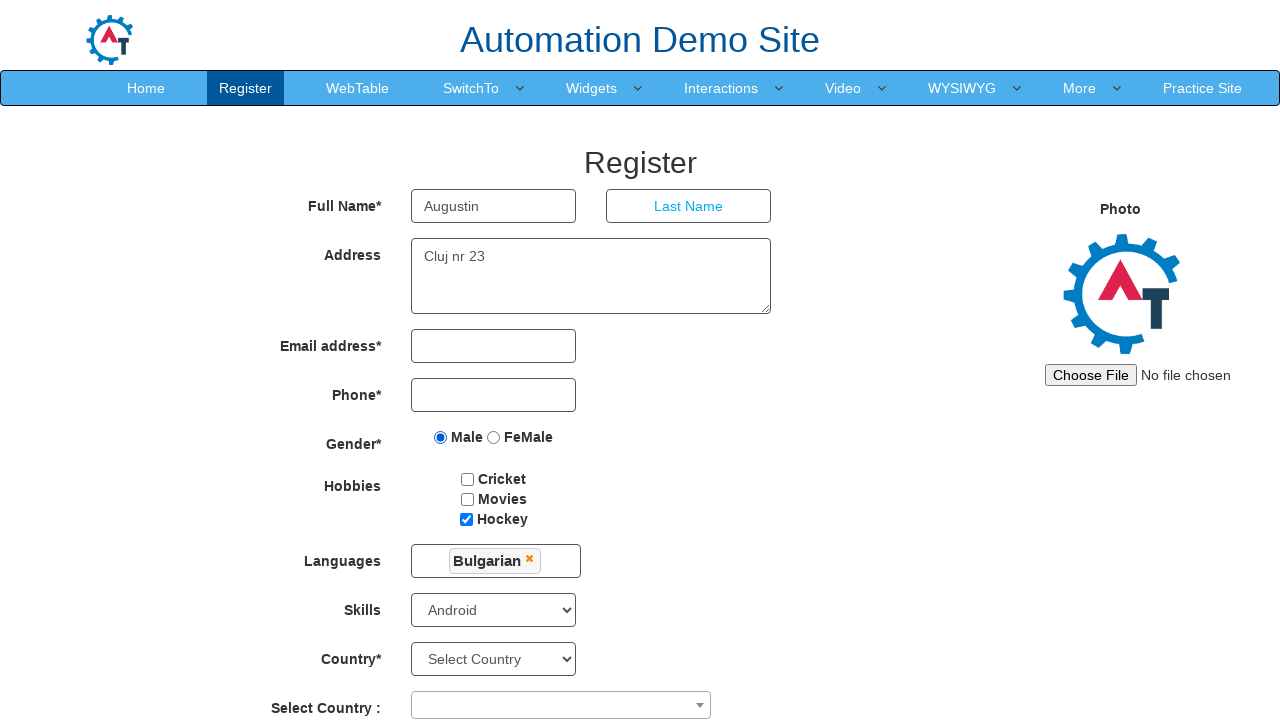